Tests the prompt alert by clicking the prompt button, entering text into the prompt, accepting it, and verifying the result message.

Starting URL: https://demoqa.com/alerts

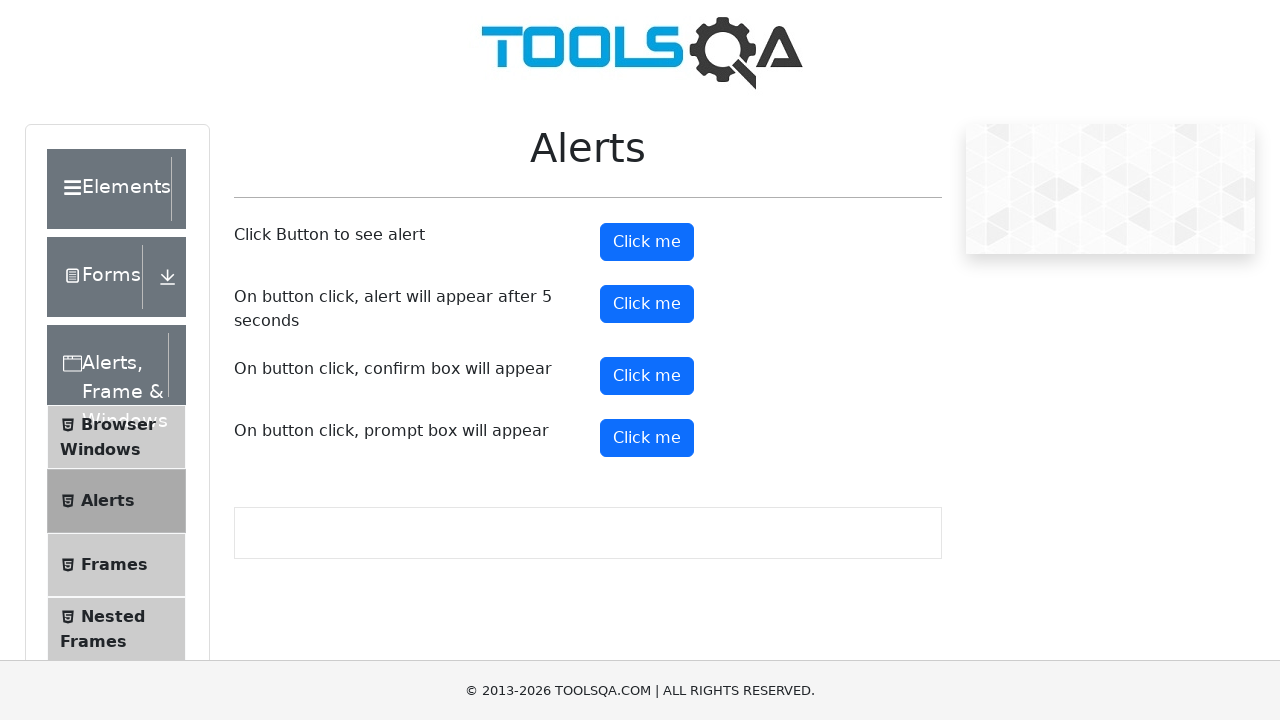

Set up dialog handler to accept prompt with text 'Test User'
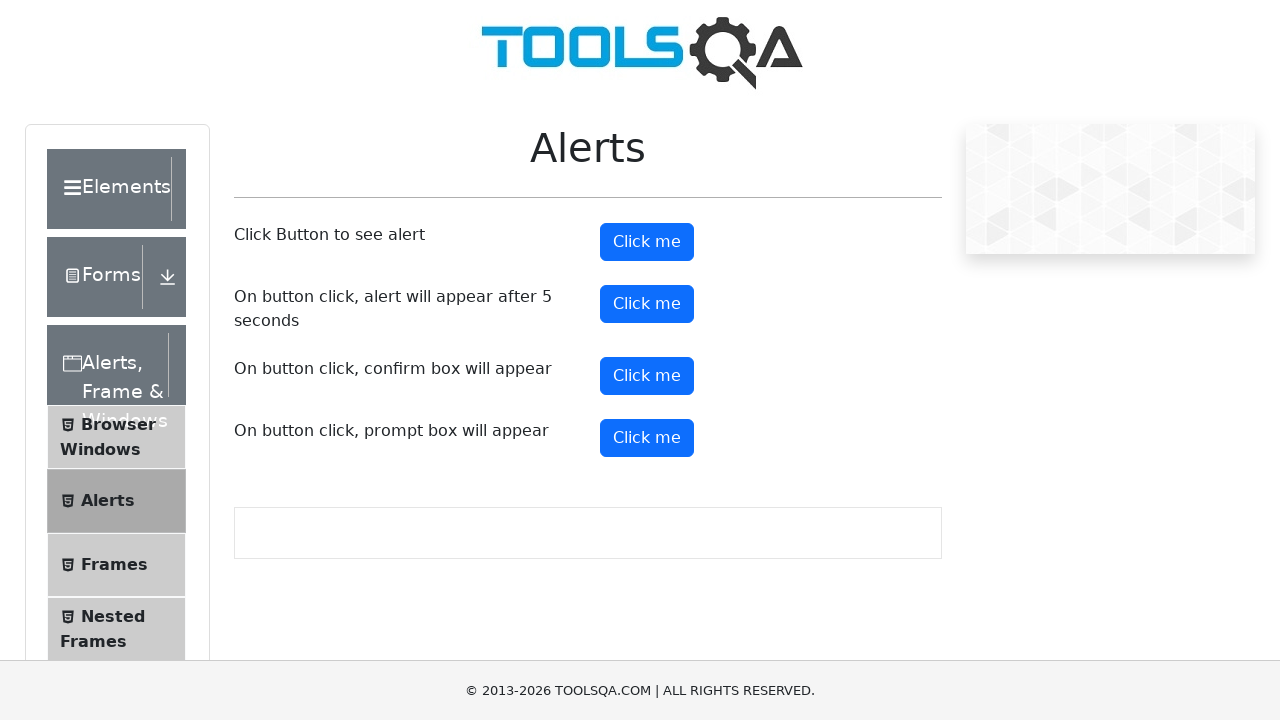

Clicked the prompt button at (647, 438) on #promtButton
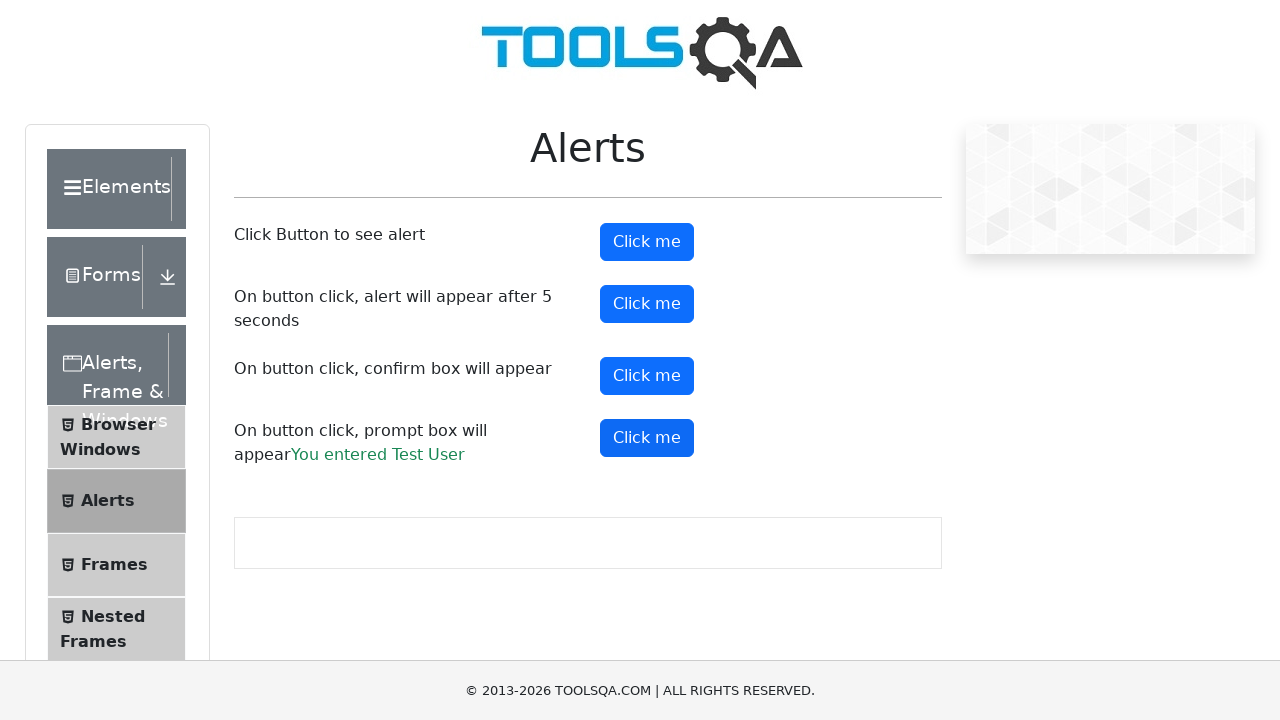

Prompt result element loaded
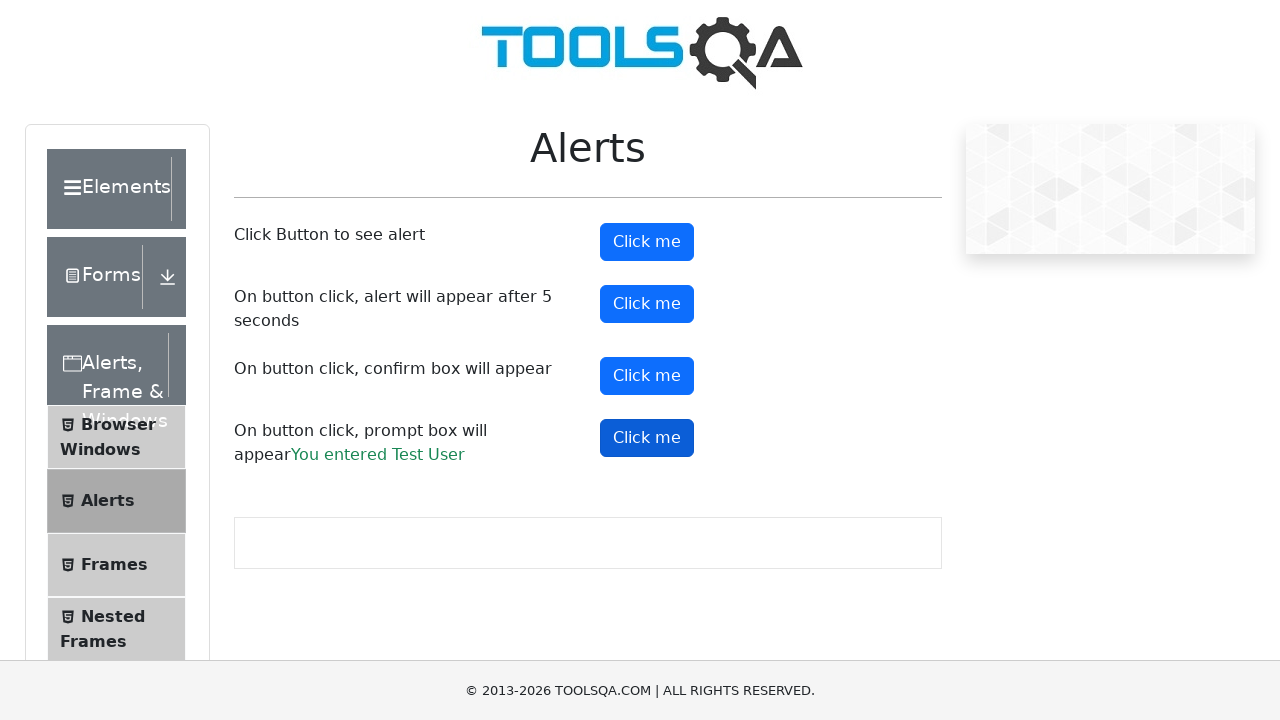

Retrieved prompt result text content
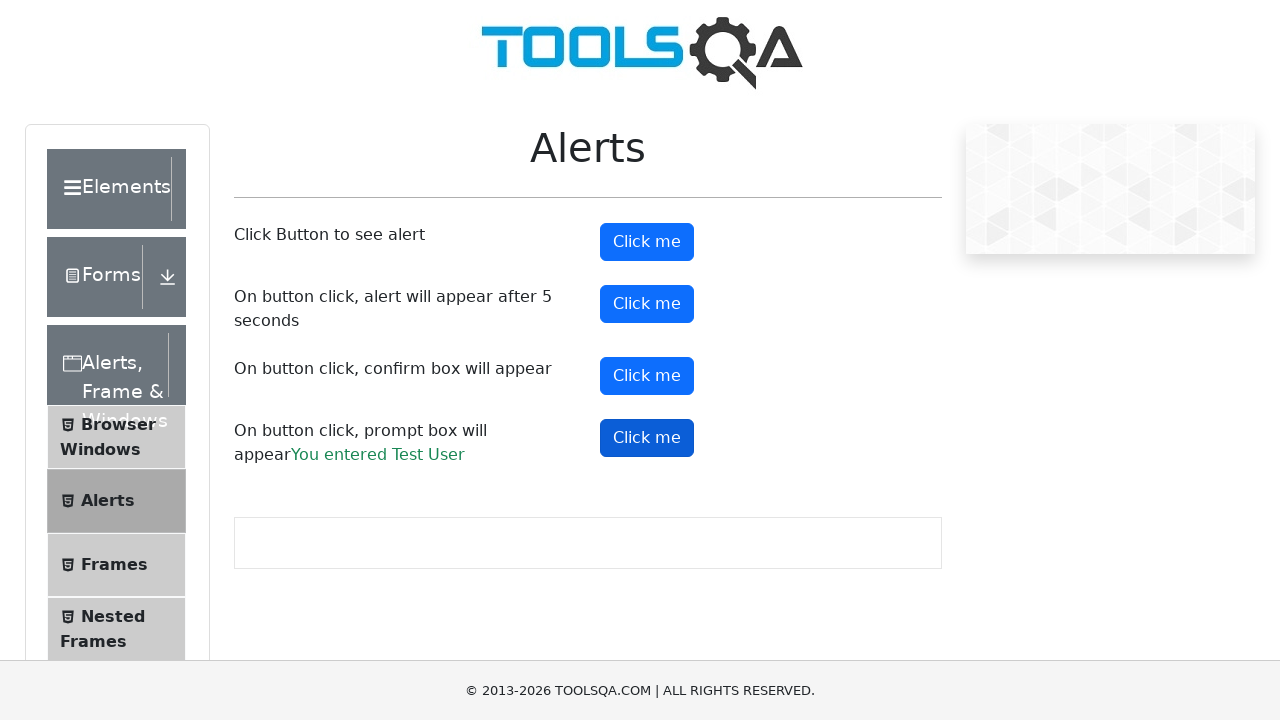

Verified prompt result text is 'You entered Test User'
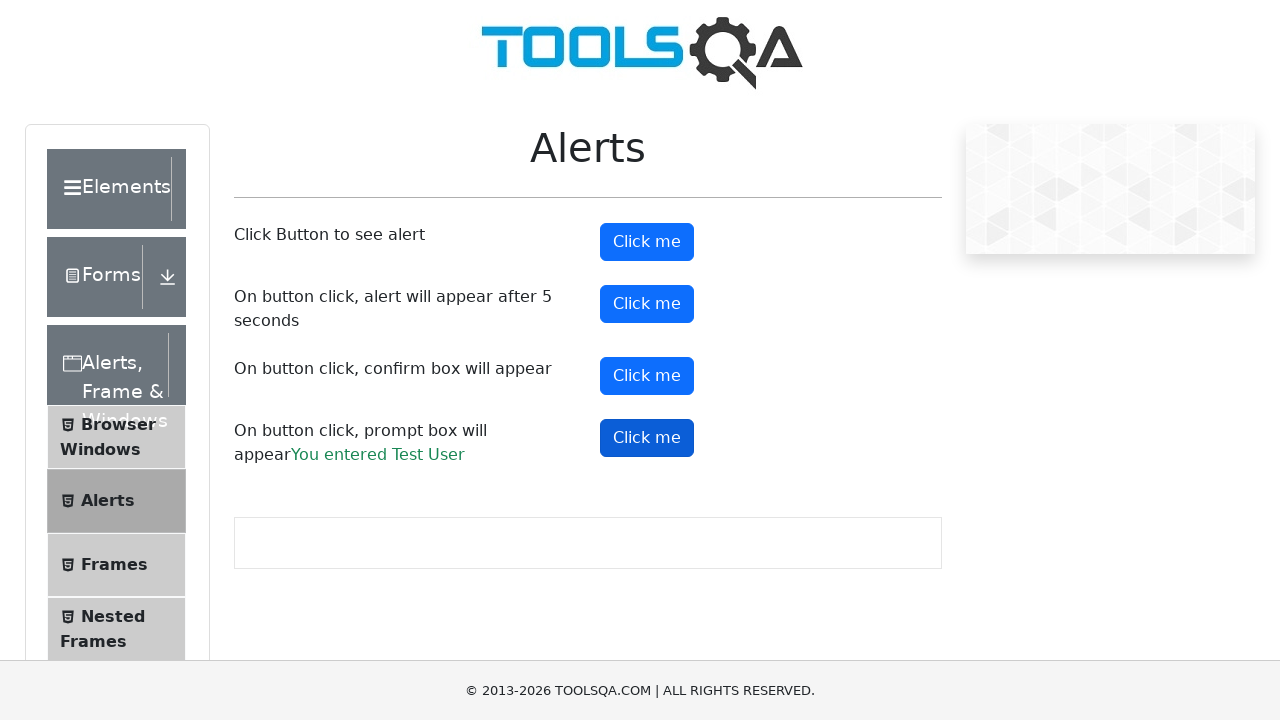

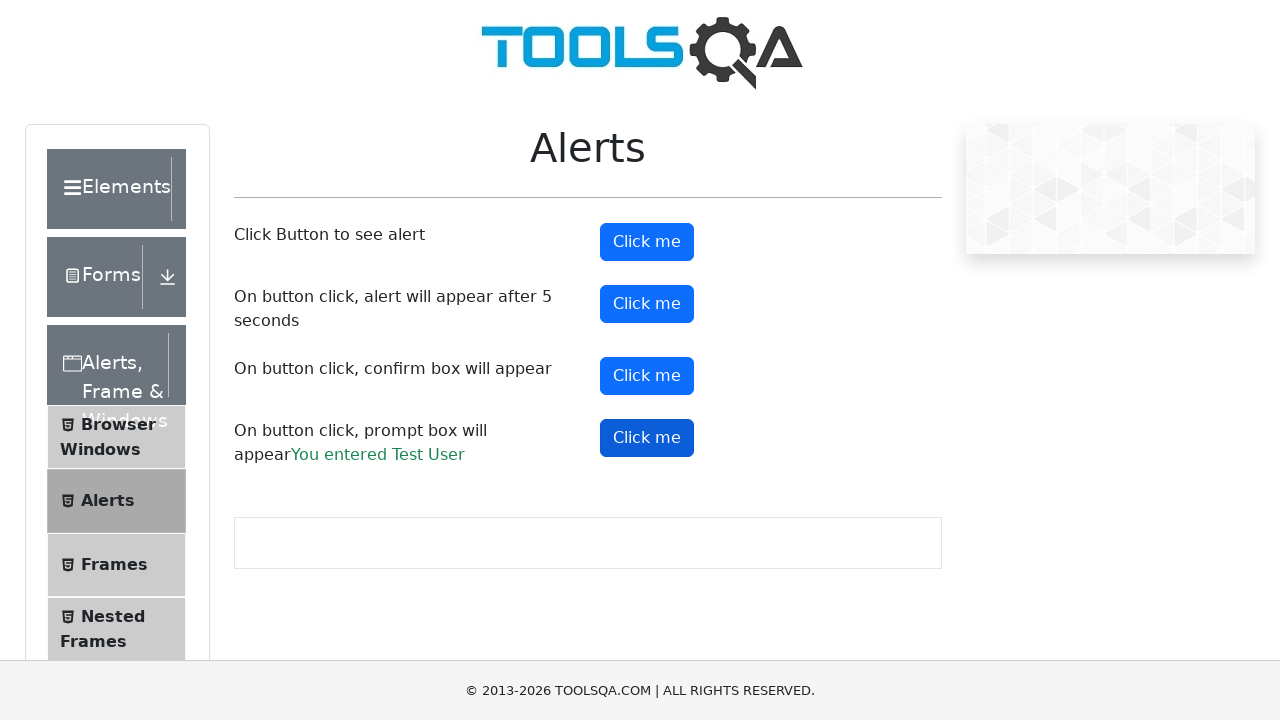